Navigates to RunCode.io homepage, scrolls to the bottom of the page, and clicks on the Privacy link in the footer.

Starting URL: https://runcode.io/

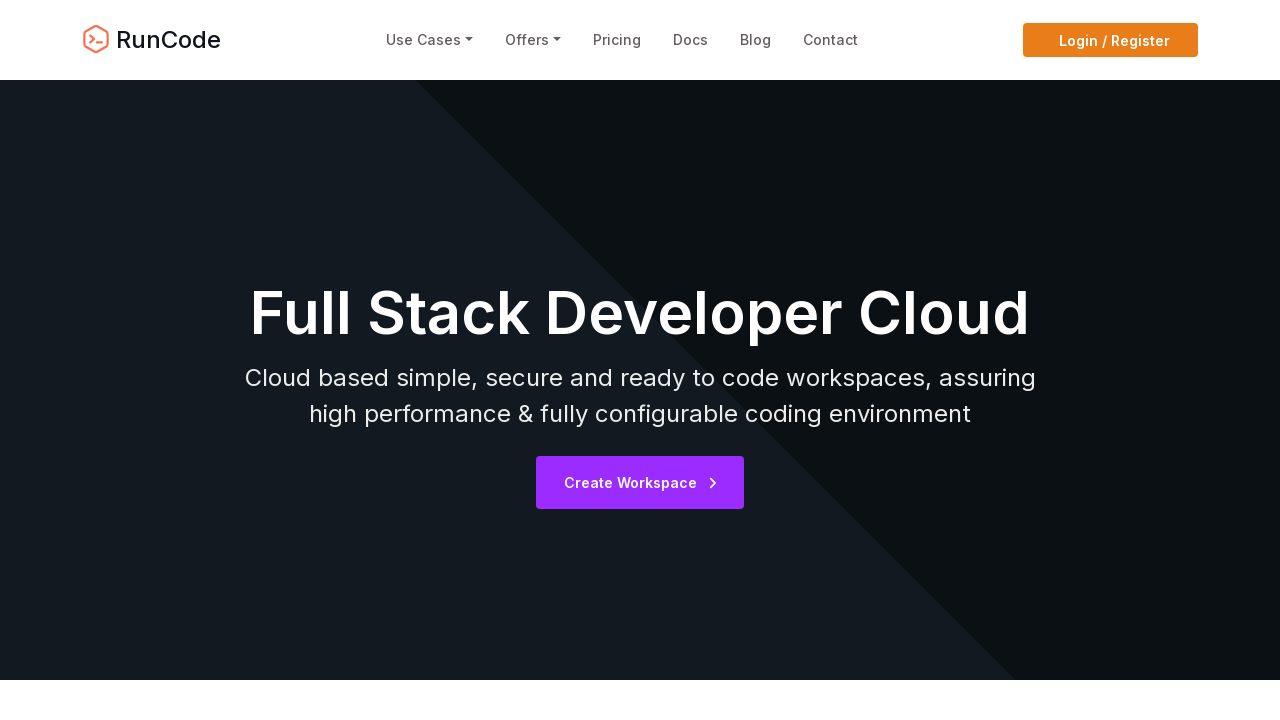

Navigated to RunCode.io homepage and waited for network idle
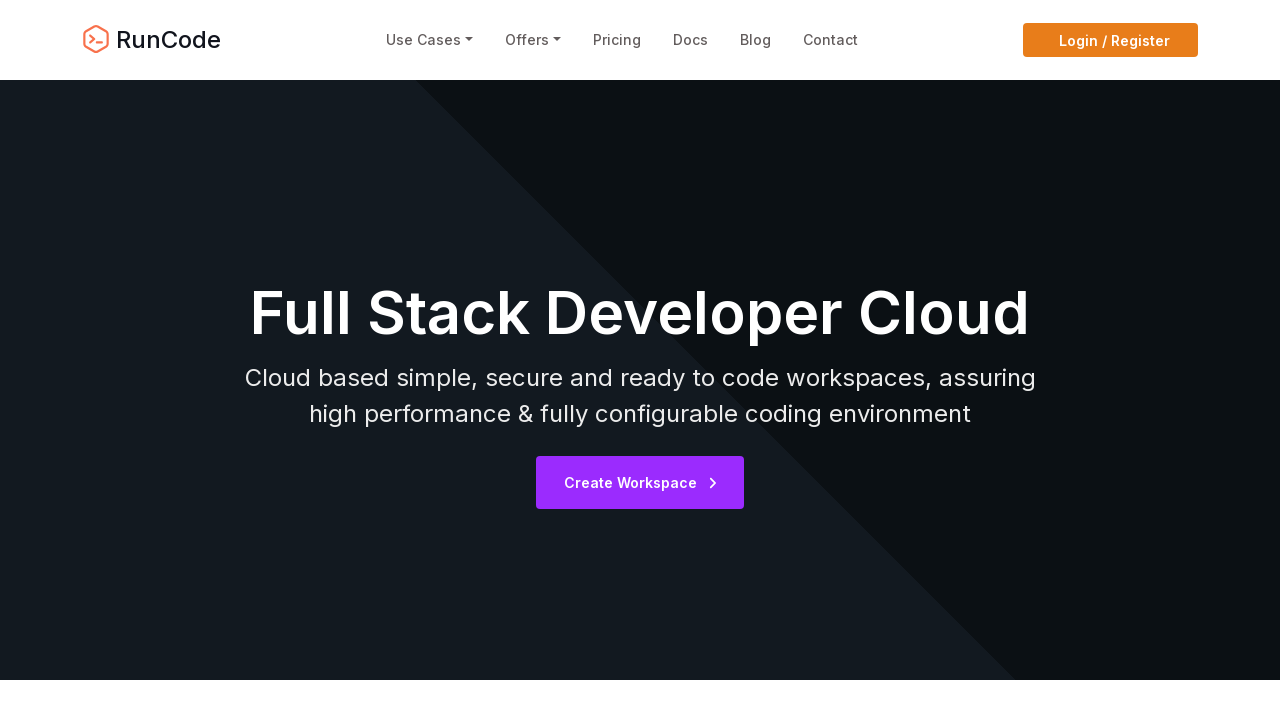

Scrolled to the bottom of the page
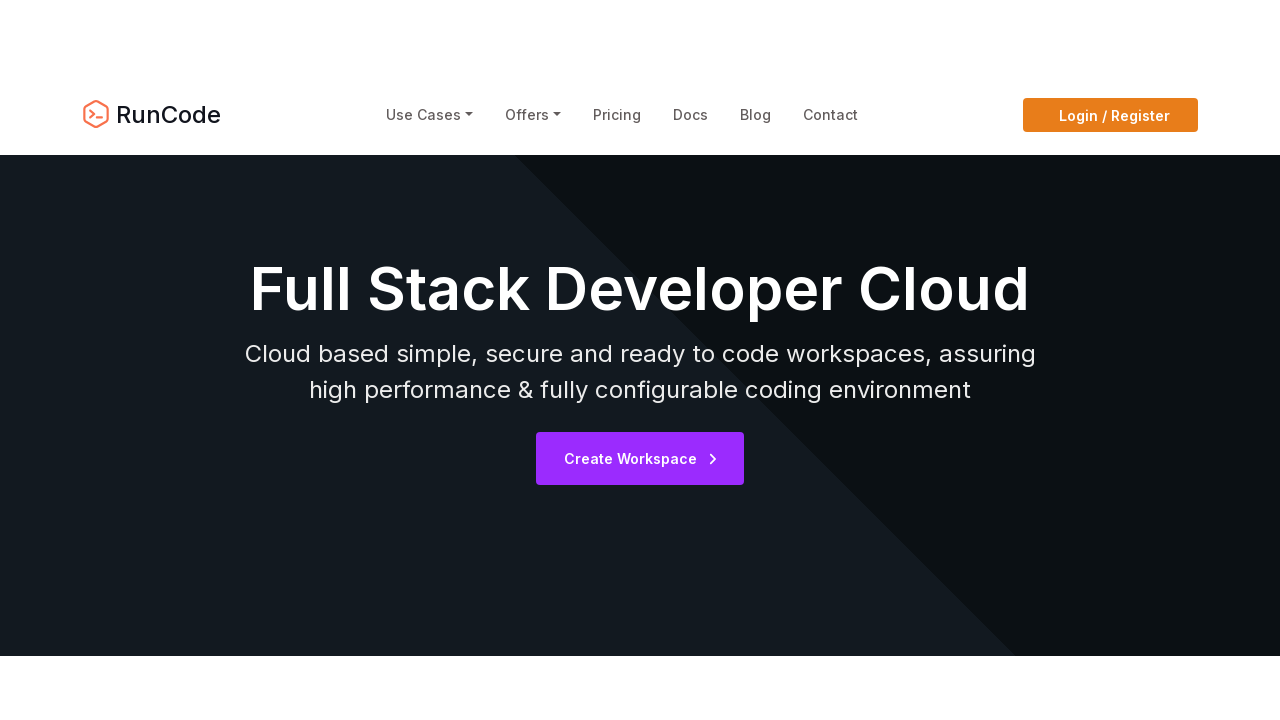

Waited for footer to become visible
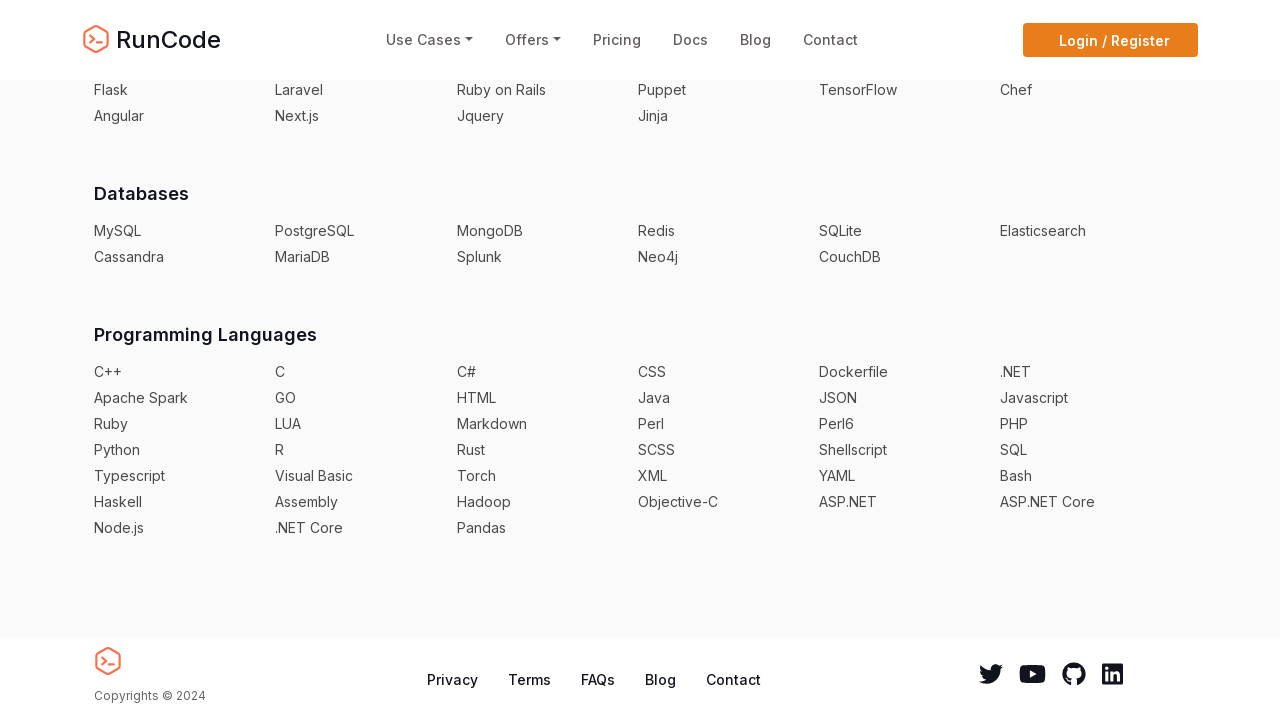

Clicked on Privacy link in footer at (452, 680) on xpath=//footer//a[contains(text(), 'Privacy')]
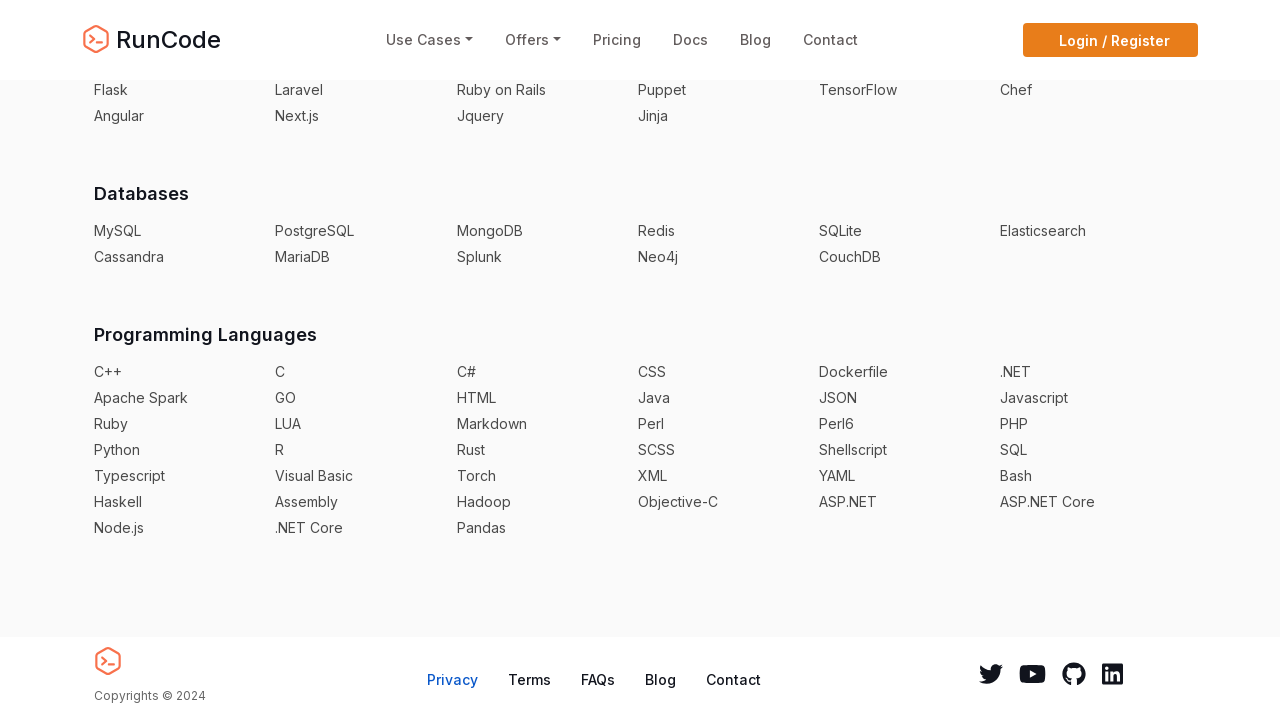

Privacy page loaded and network idle
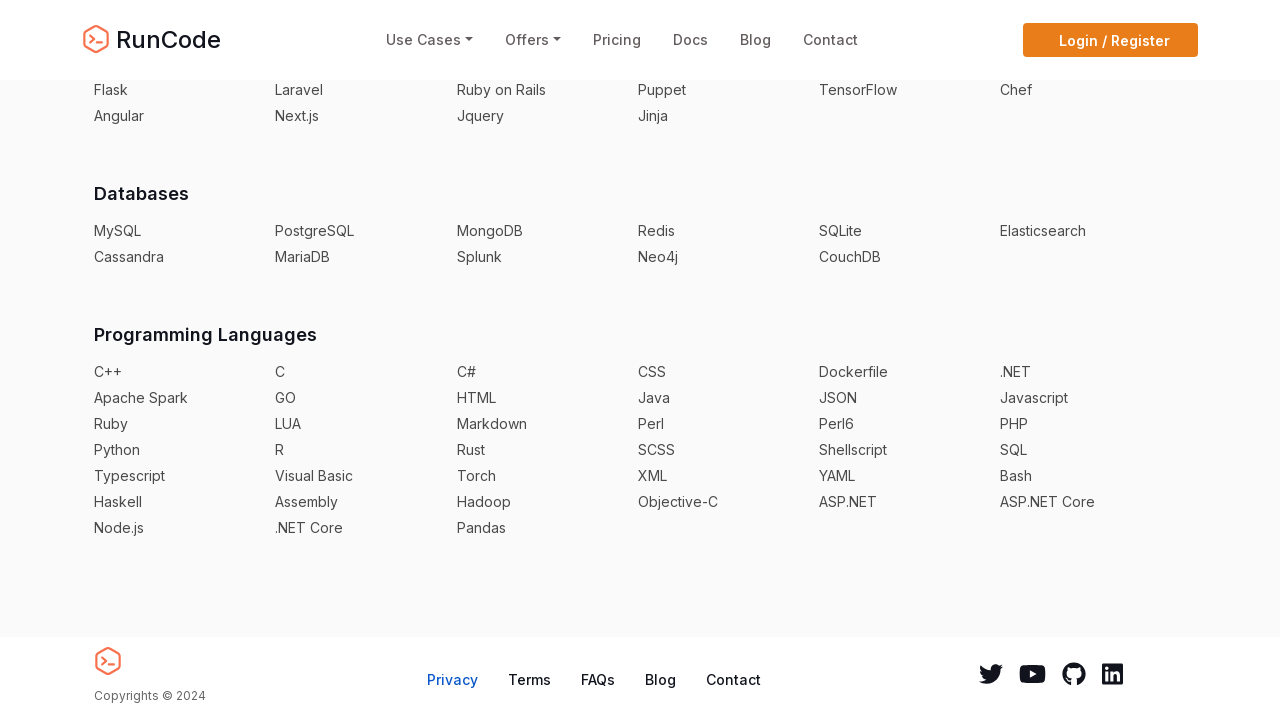

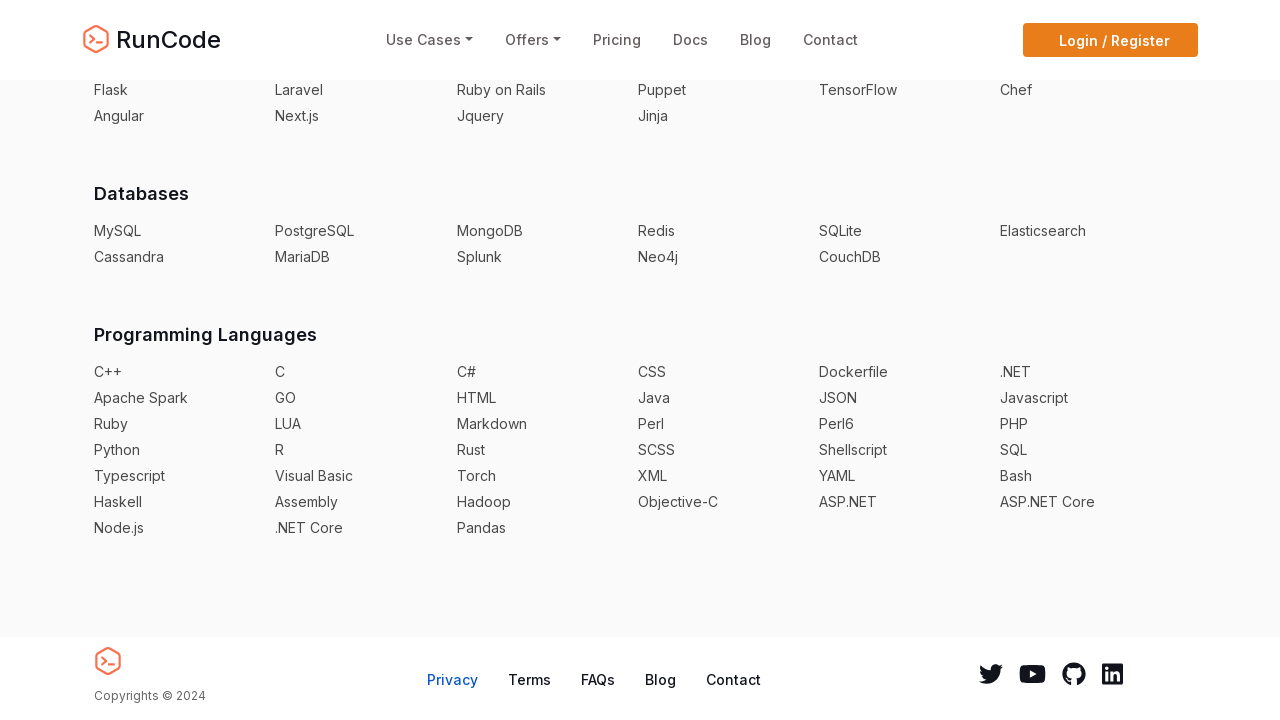